Tests static dropdown selection and passenger count increment on a flight booking practice page

Starting URL: https://rahulshettyacademy.com/dropdownsPractise/

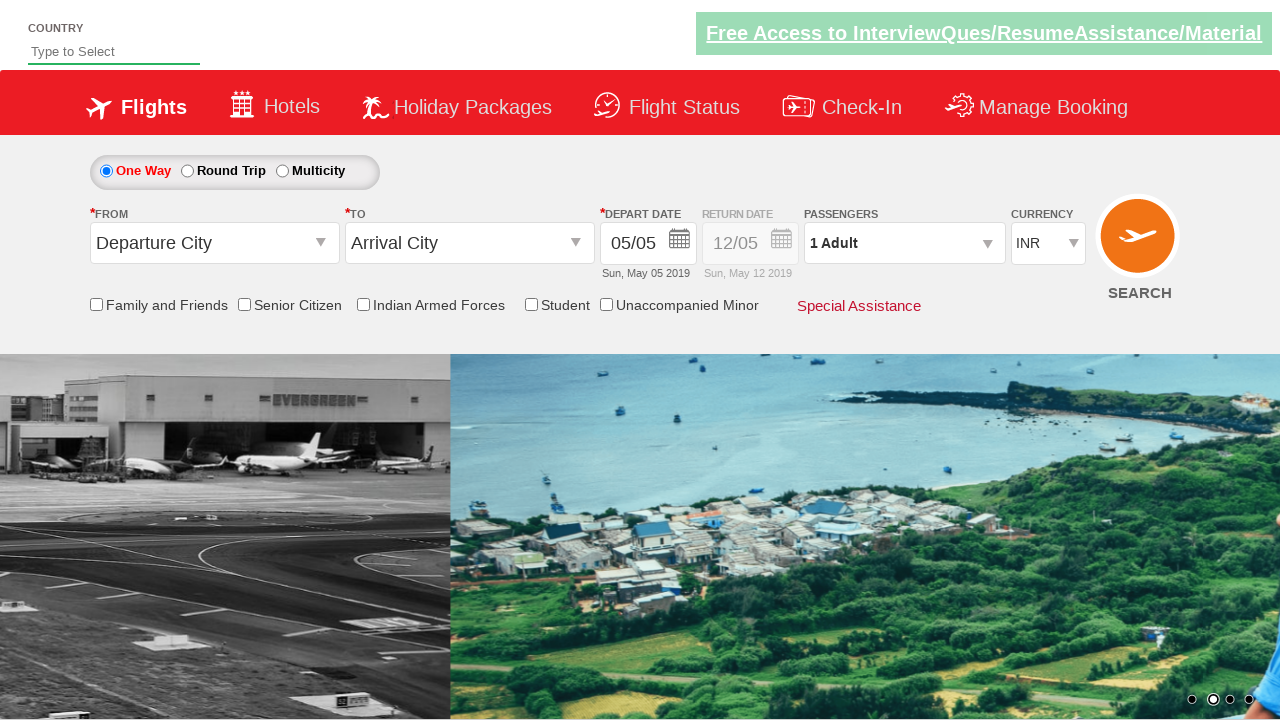

Selected 4th currency option (index 3) from dropdown on #ctl00_mainContent_DropDownListCurrency
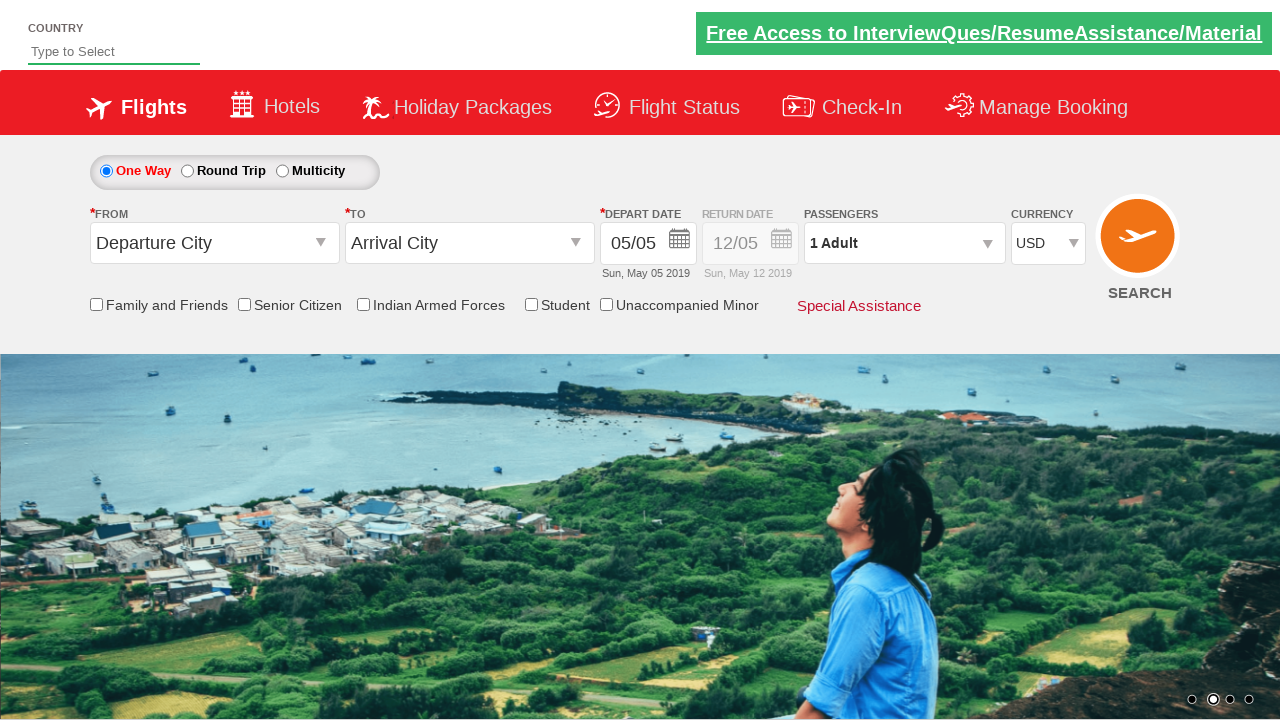

Clicked on passenger info dropdown at (904, 243) on #divpaxinfo
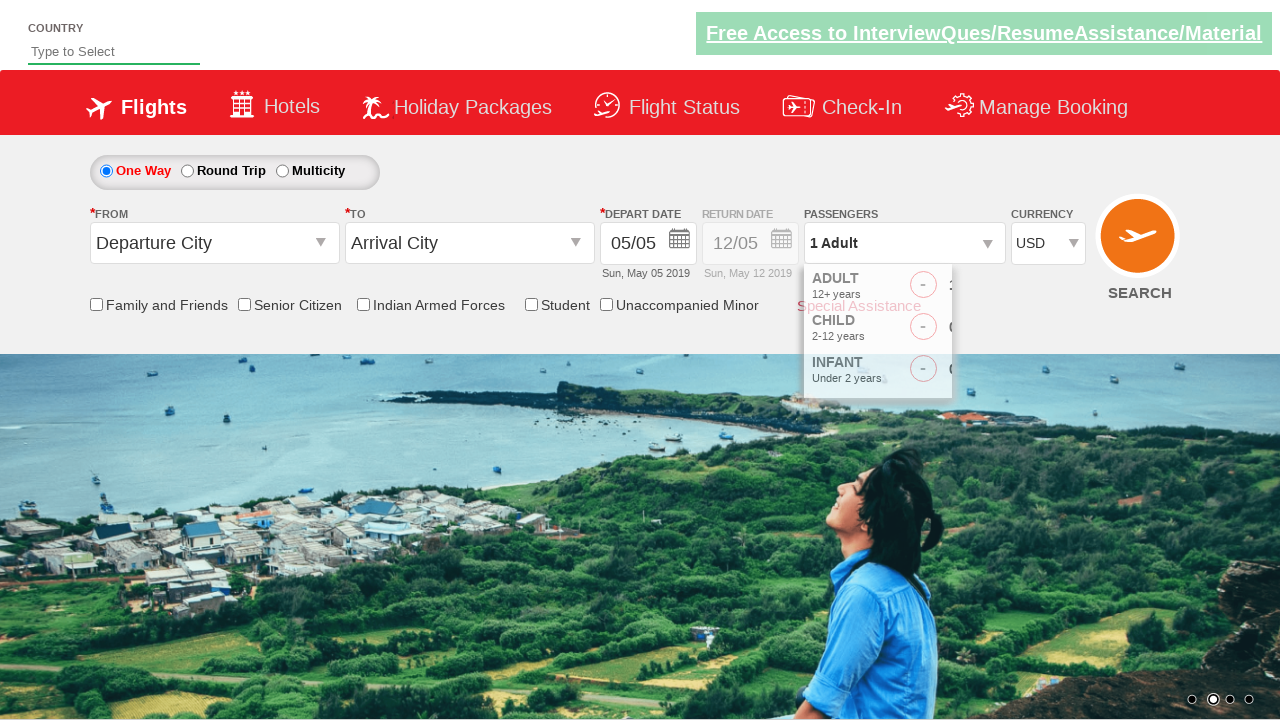

Waited for passenger dropdown to appear
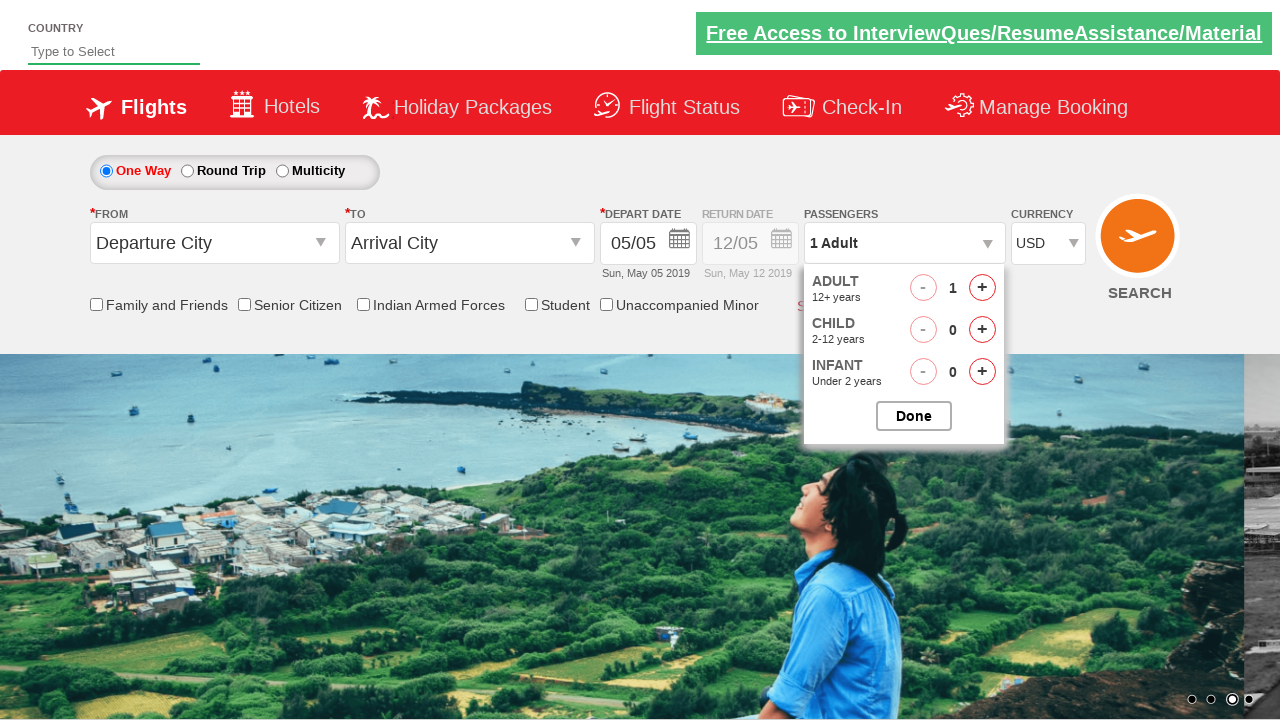

Clicked increment adult button (1st time) at (982, 288) on #hrefIncAdt
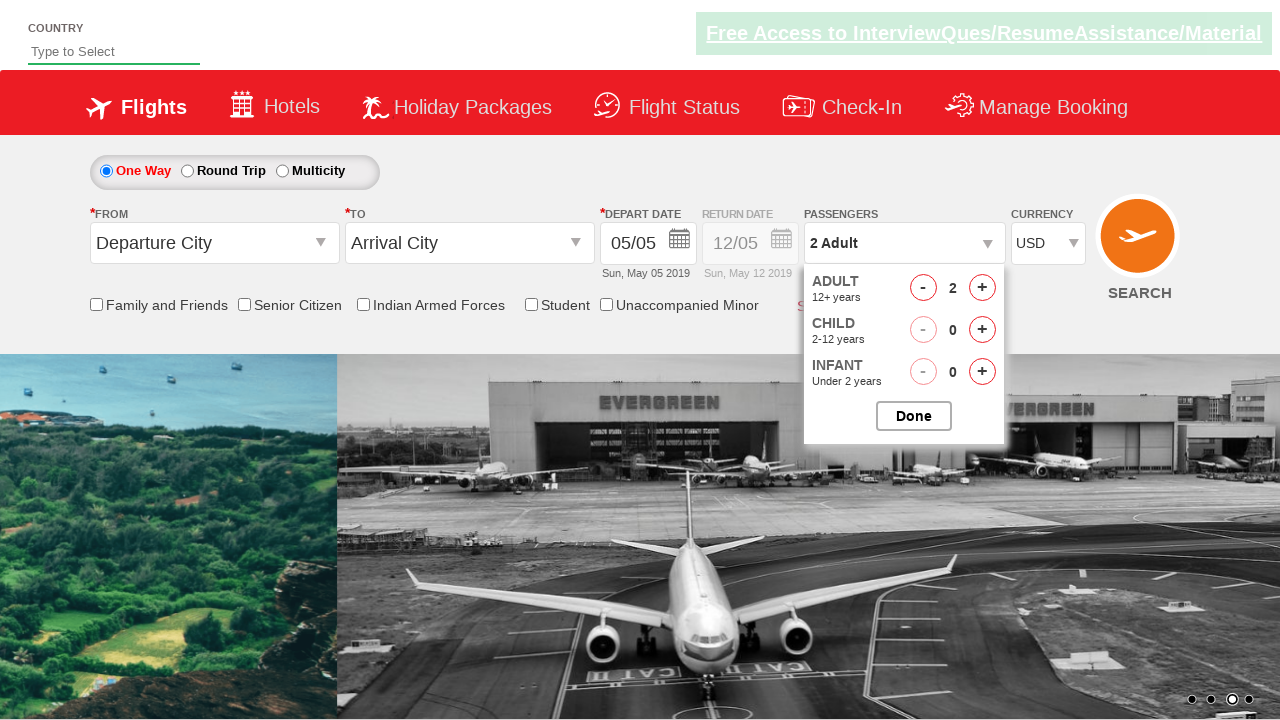

Clicked increment adult button (2nd time) at (982, 288) on #hrefIncAdt
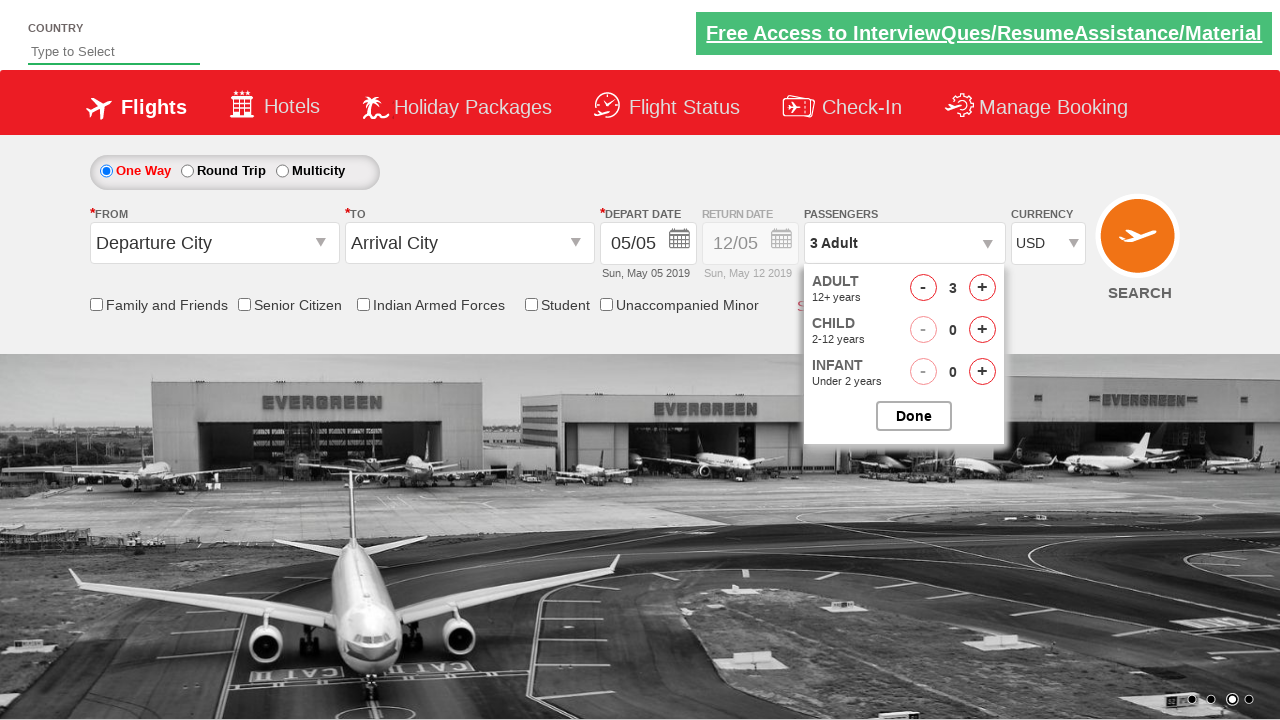

Clicked increment adult button (3rd time) at (982, 288) on #hrefIncAdt
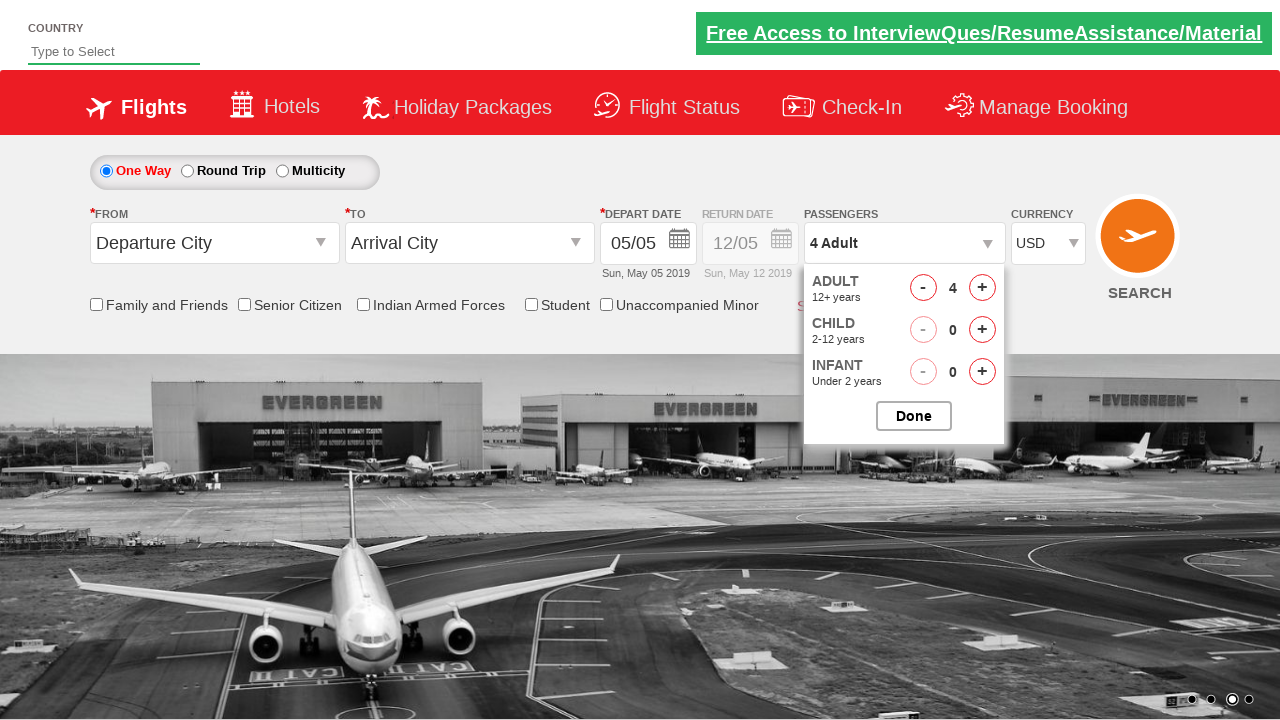

Clicked increment adult button (4th time) at (982, 288) on #hrefIncAdt
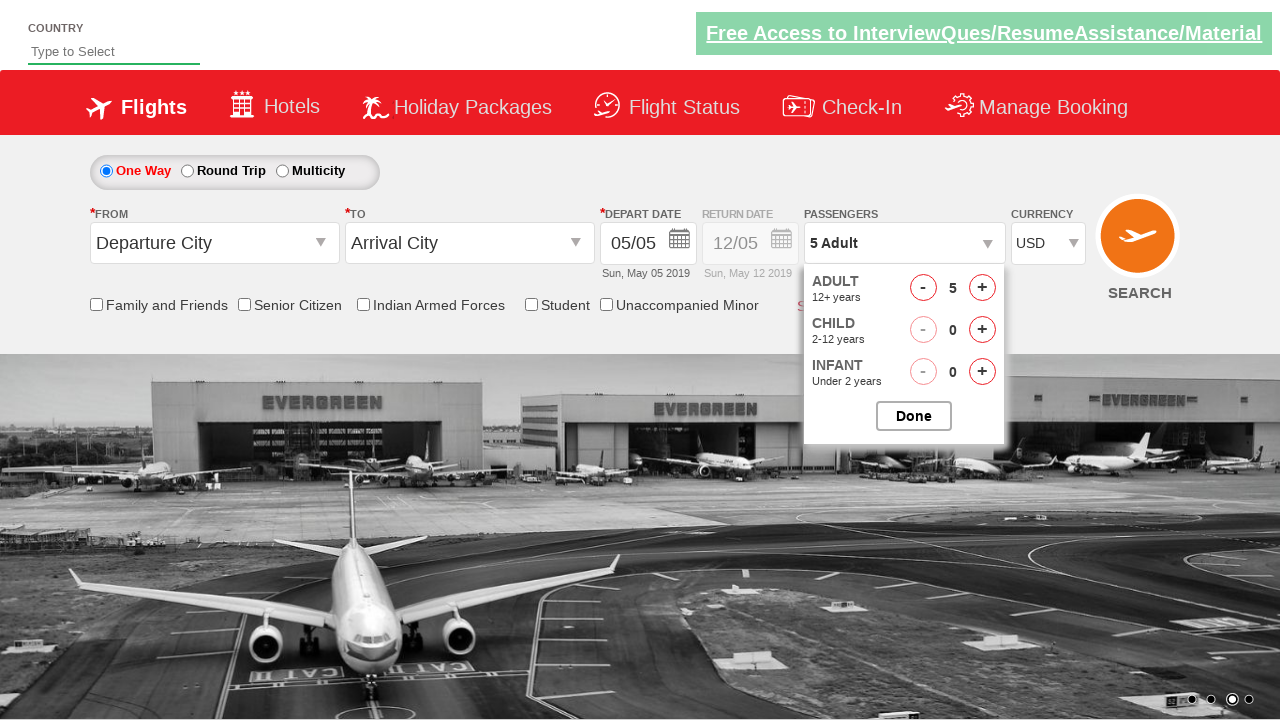

Closed passenger options dropdown at (914, 416) on #btnclosepaxoption
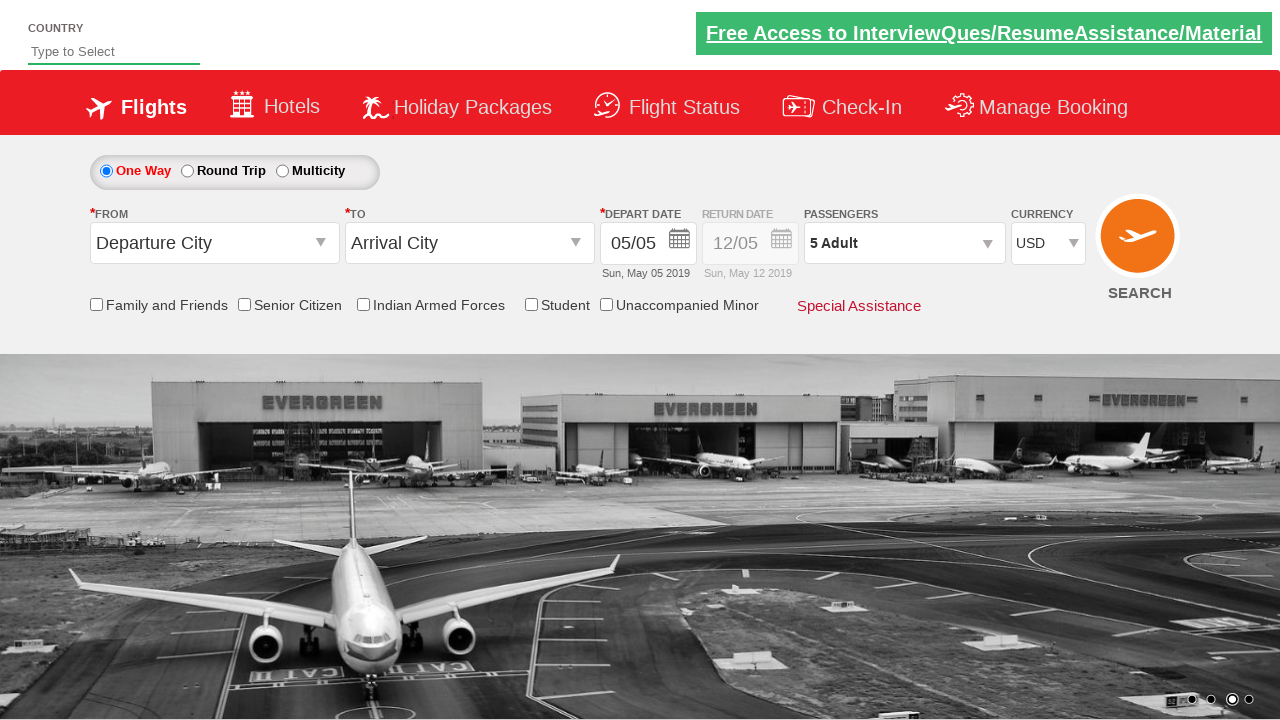

Verified passenger count displays '5 Adult'
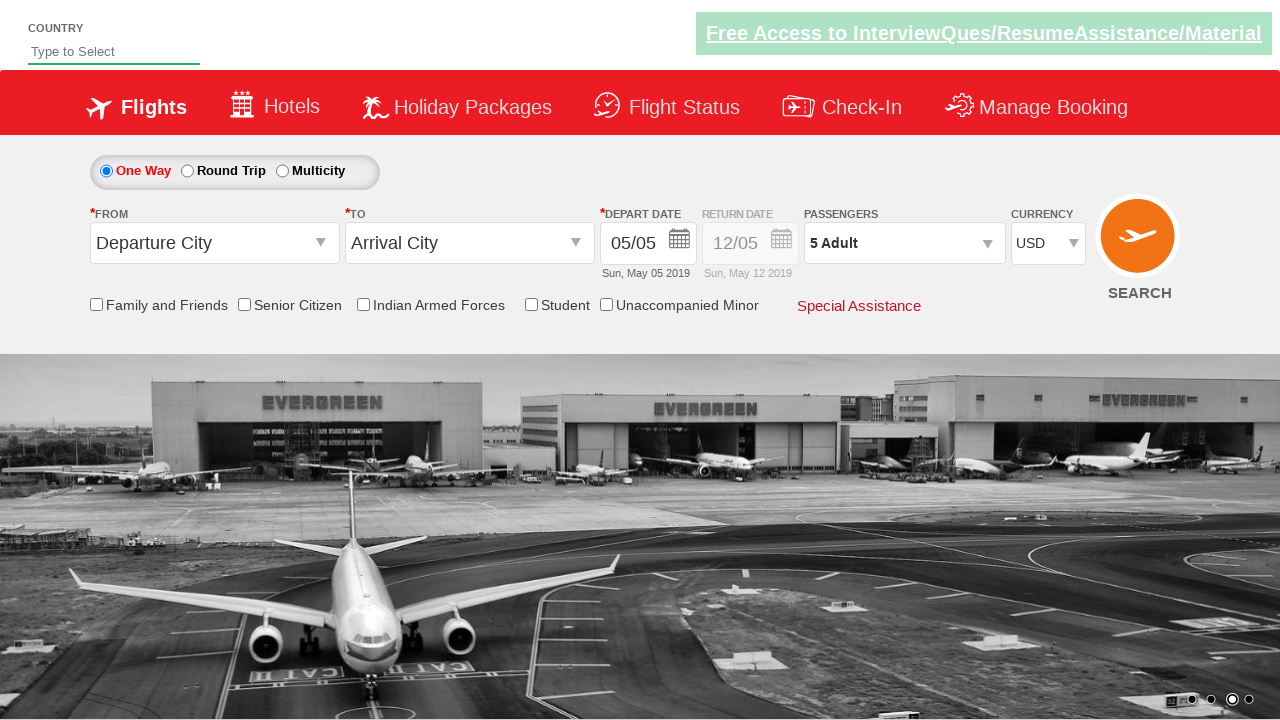

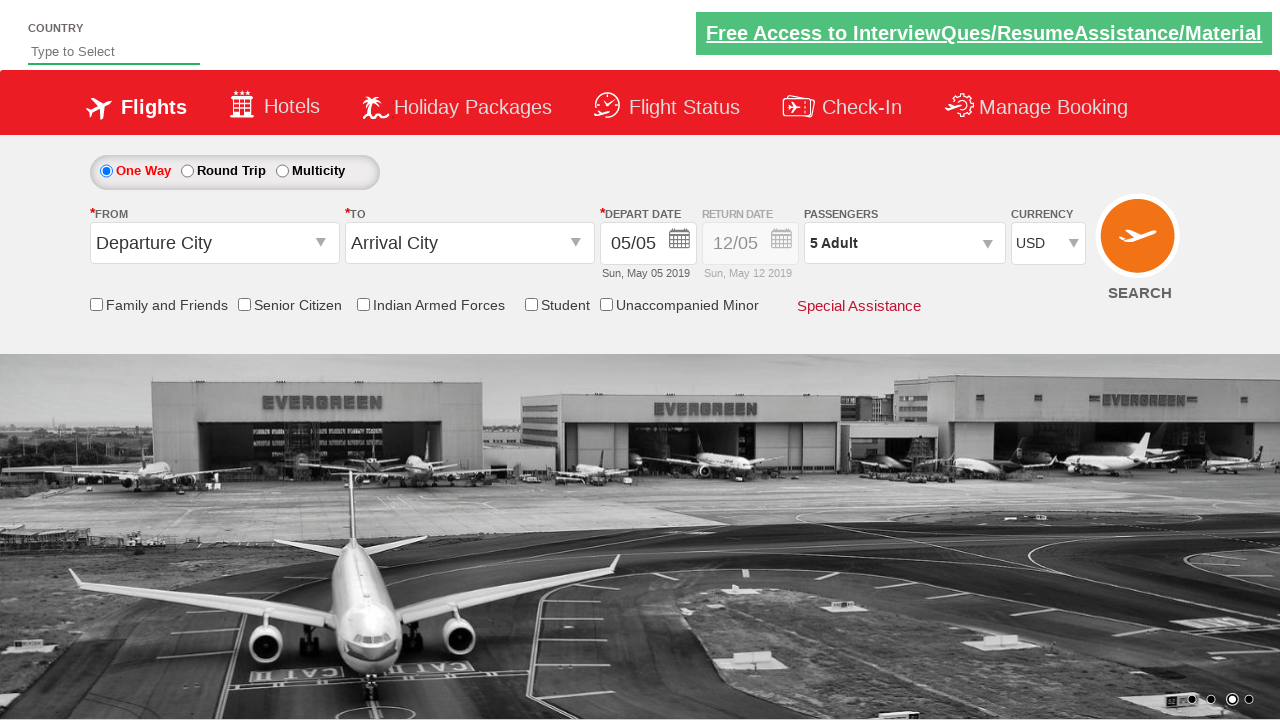